Tests that edits are saved when the edit field loses focus (blur event)

Starting URL: https://demo.playwright.dev/todomvc

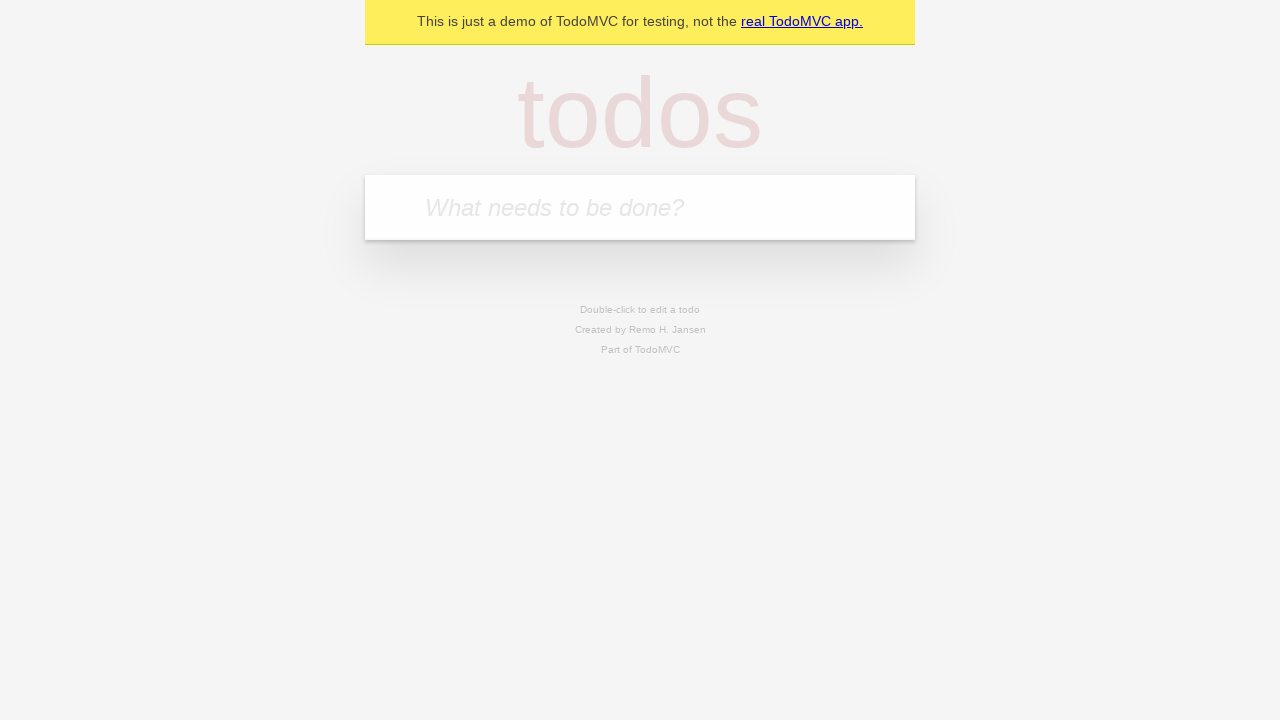

Filled first todo input with 'buy some cheese' on .new-todo
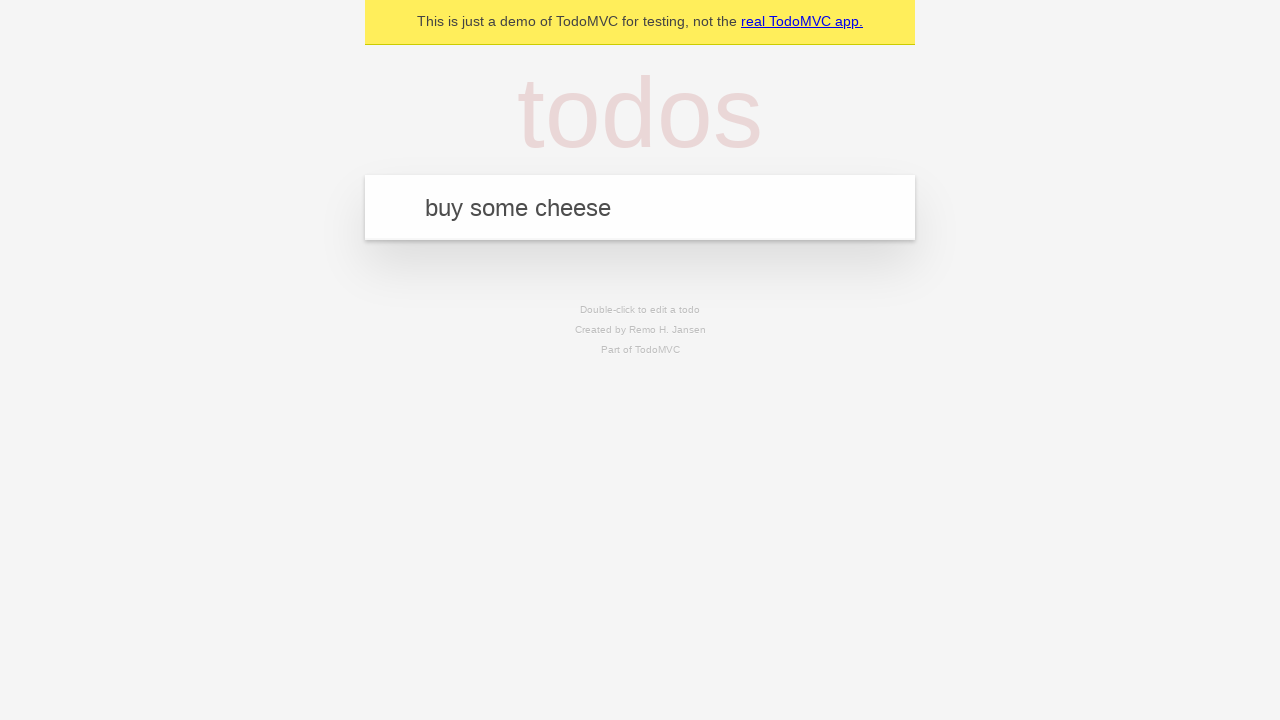

Pressed Enter to create first todo on .new-todo
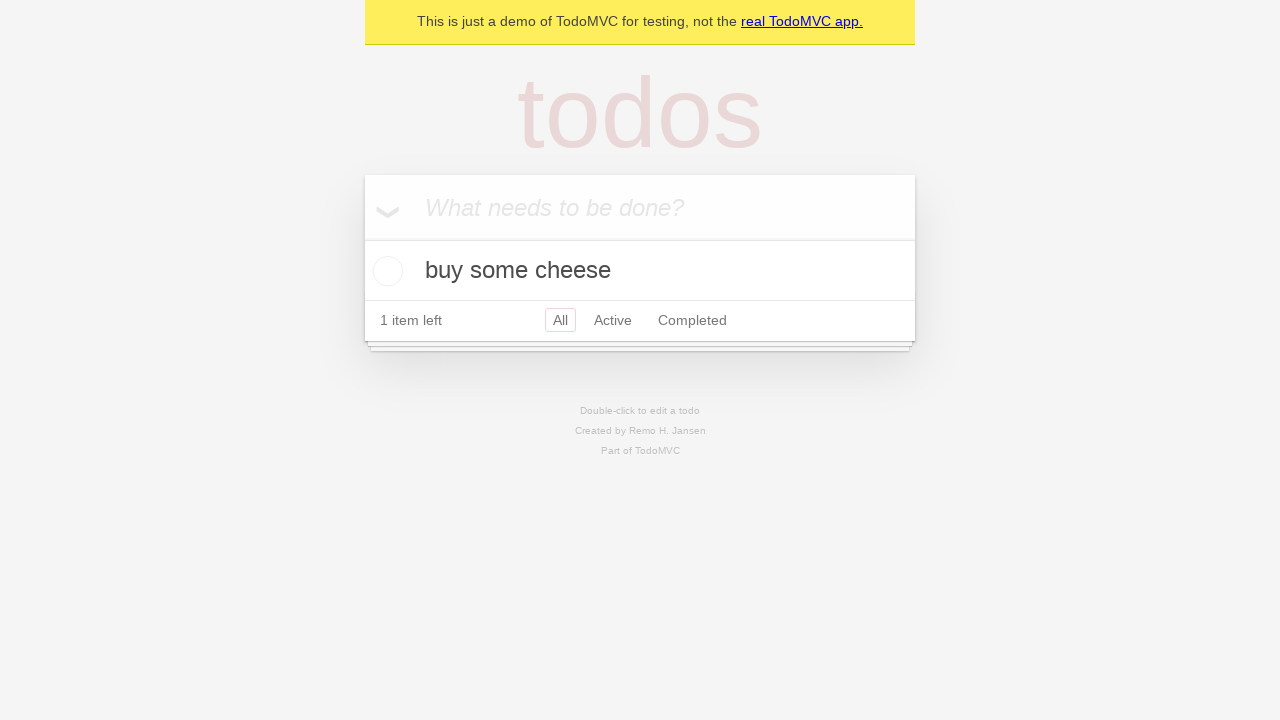

Filled second todo input with 'feed the cat' on .new-todo
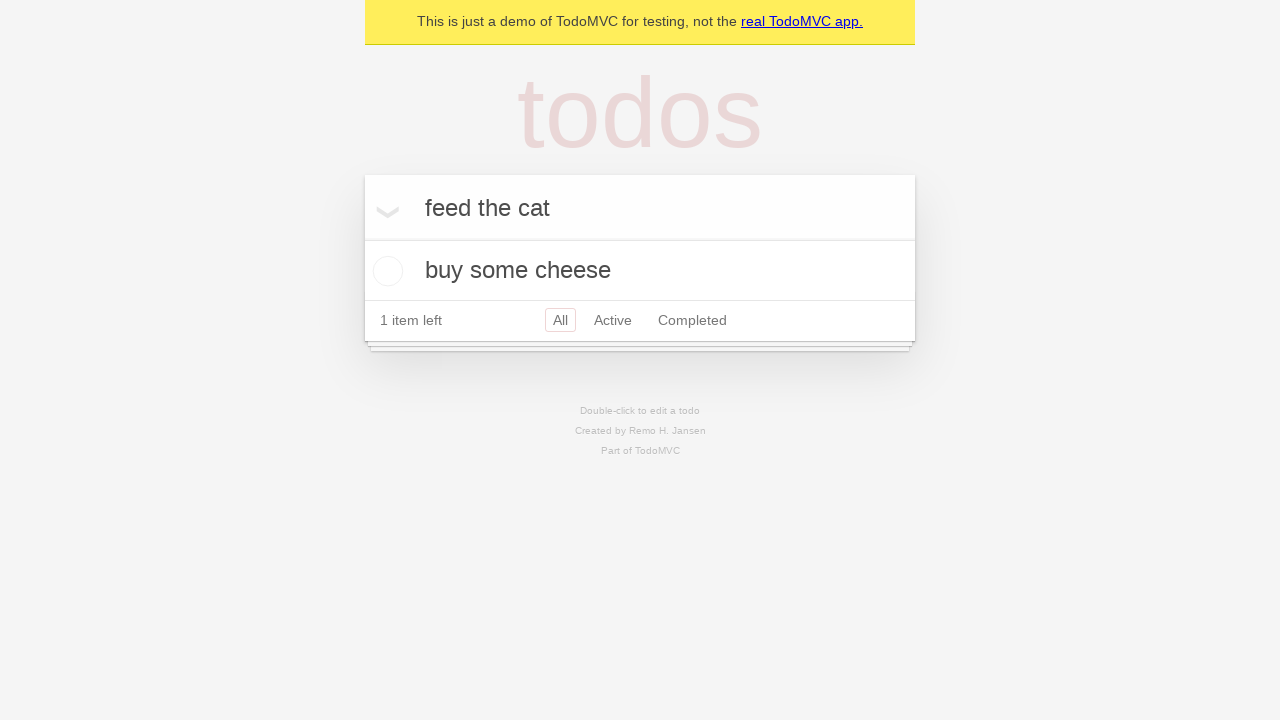

Pressed Enter to create second todo on .new-todo
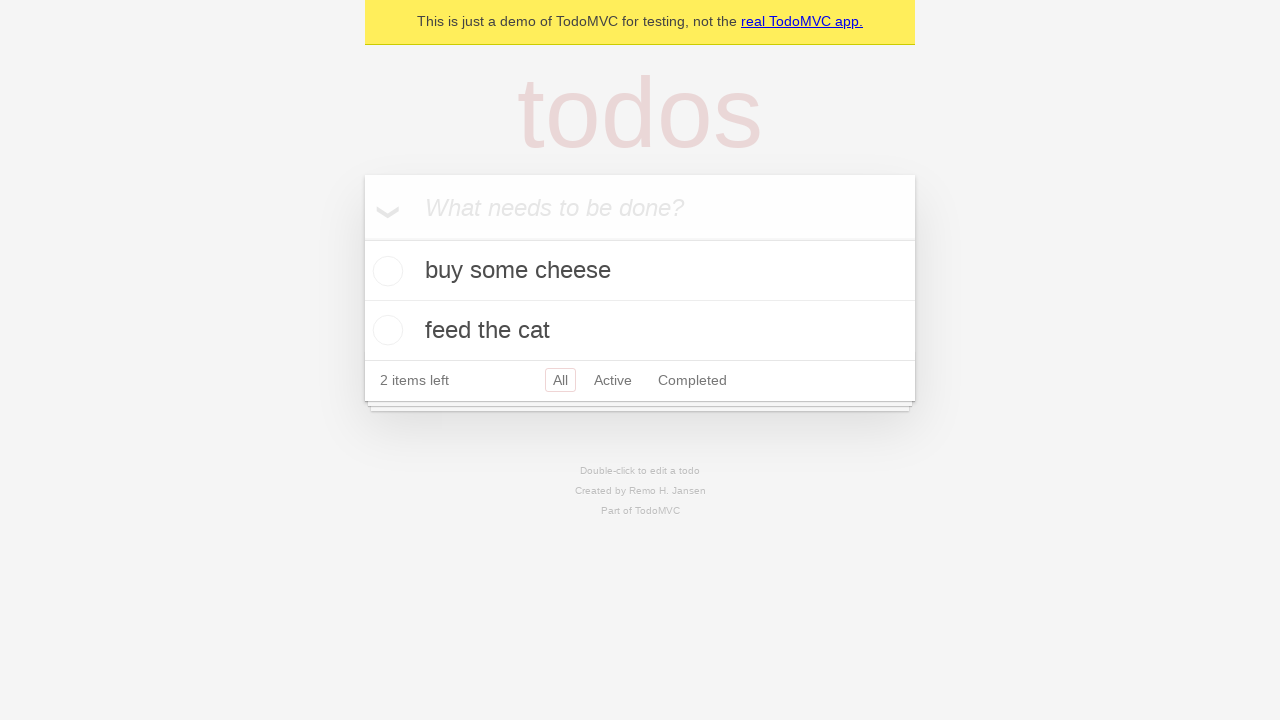

Filled third todo input with 'book a doctors appointment' on .new-todo
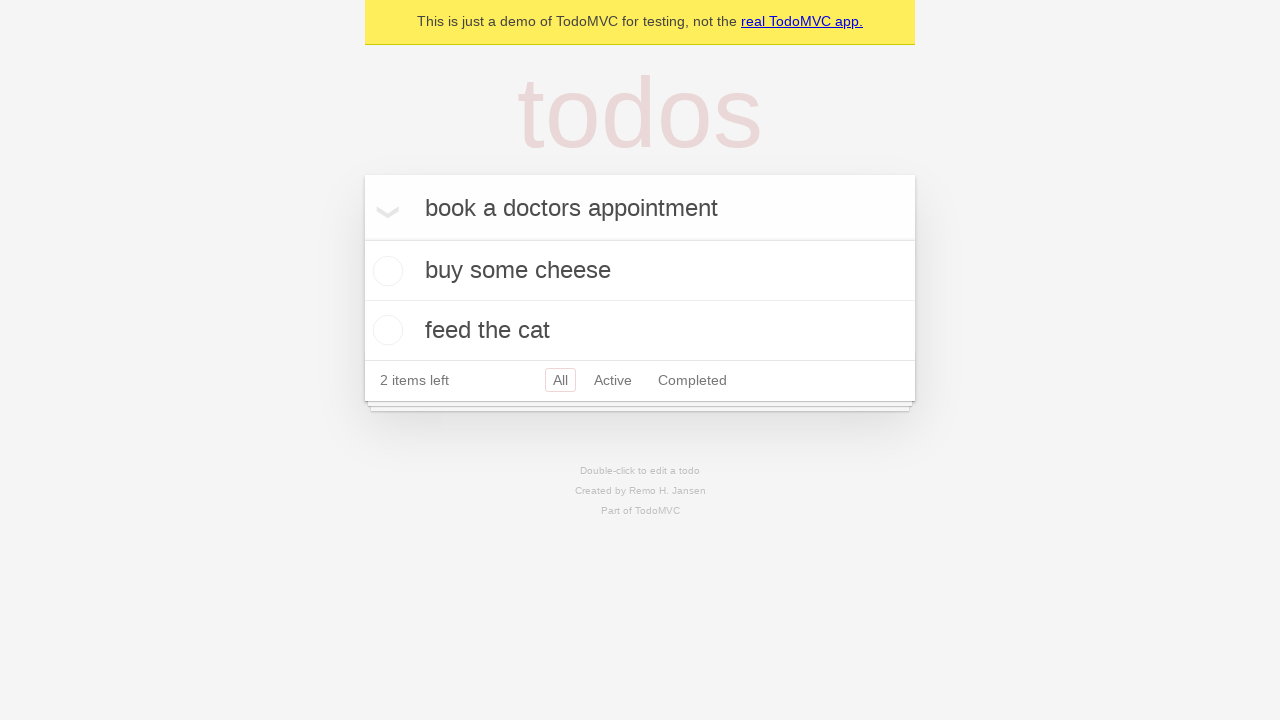

Pressed Enter to create third todo on .new-todo
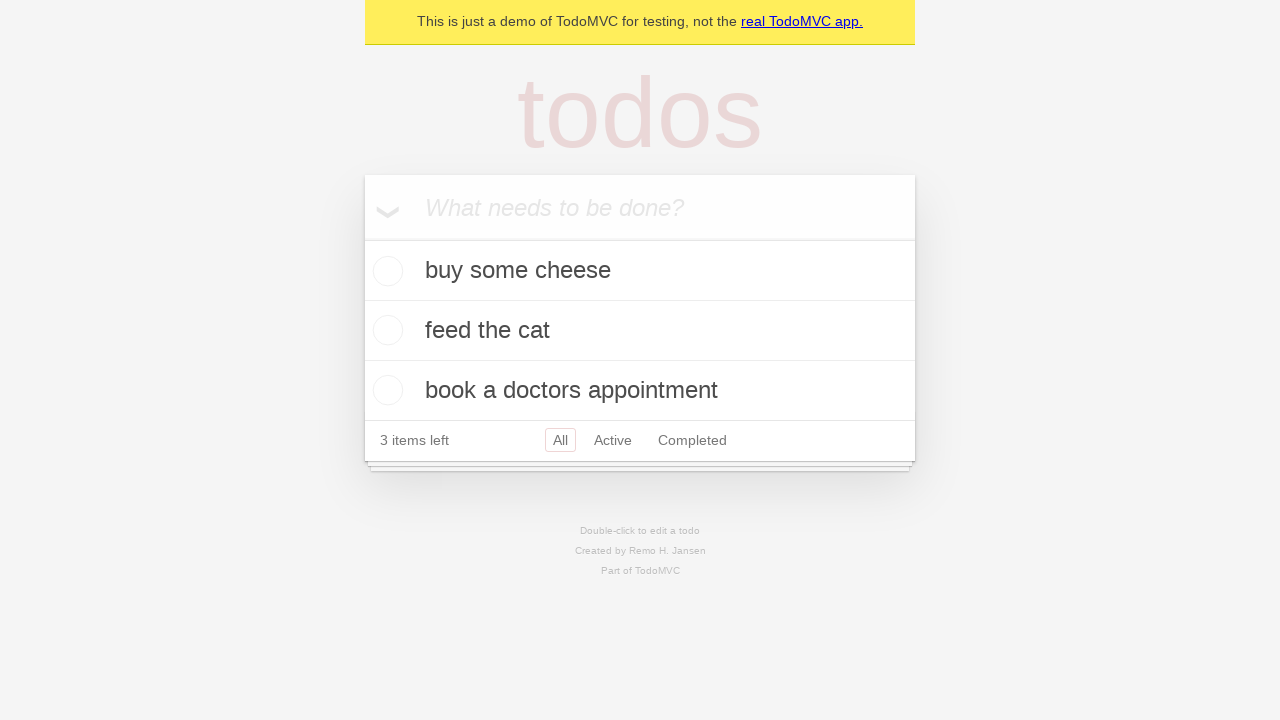

Waited for all three todos to load in the list
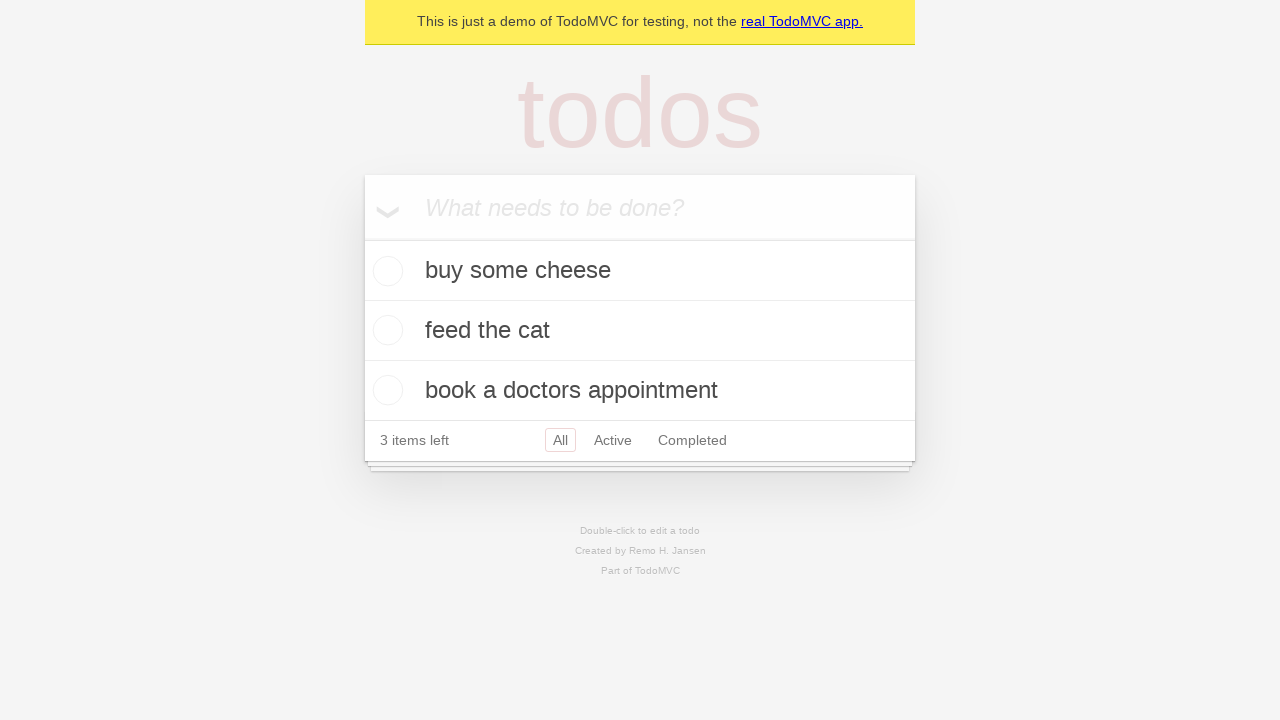

Double-clicked second todo to enter edit mode at (640, 331) on .todo-list li >> nth=1
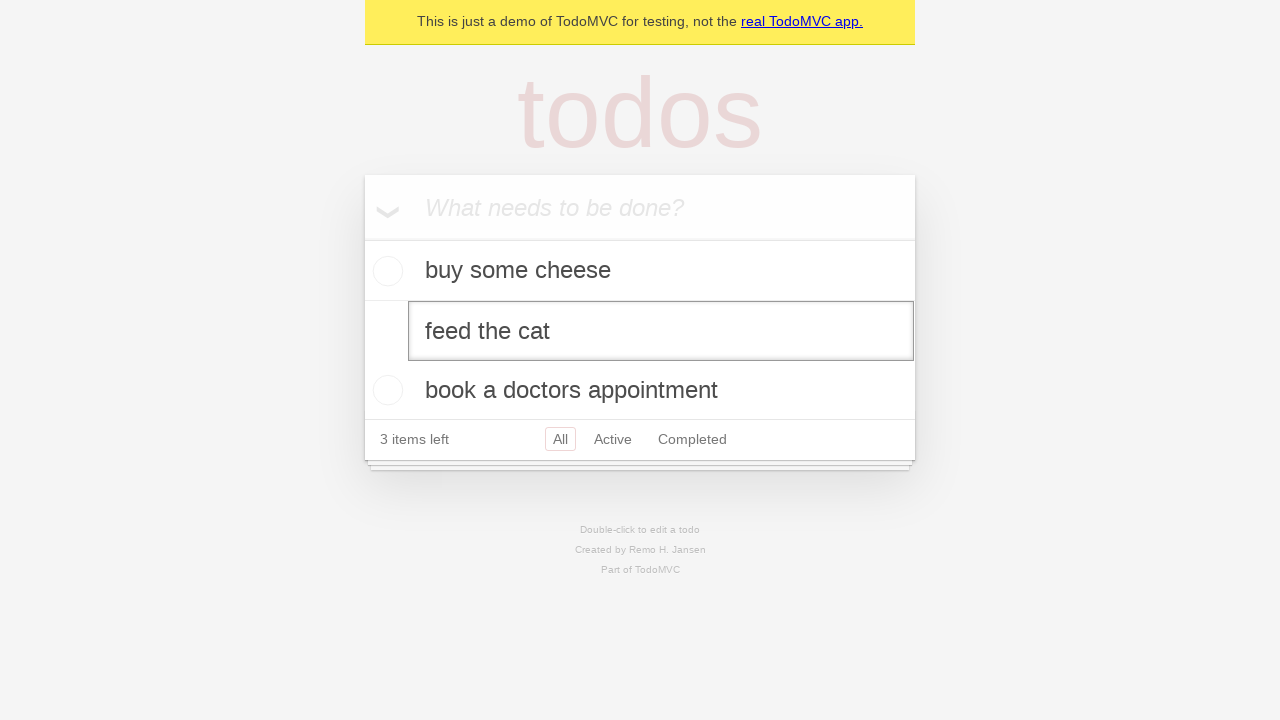

Filled edit field with 'buy some sausages' on .todo-list li >> nth=1 >> .edit
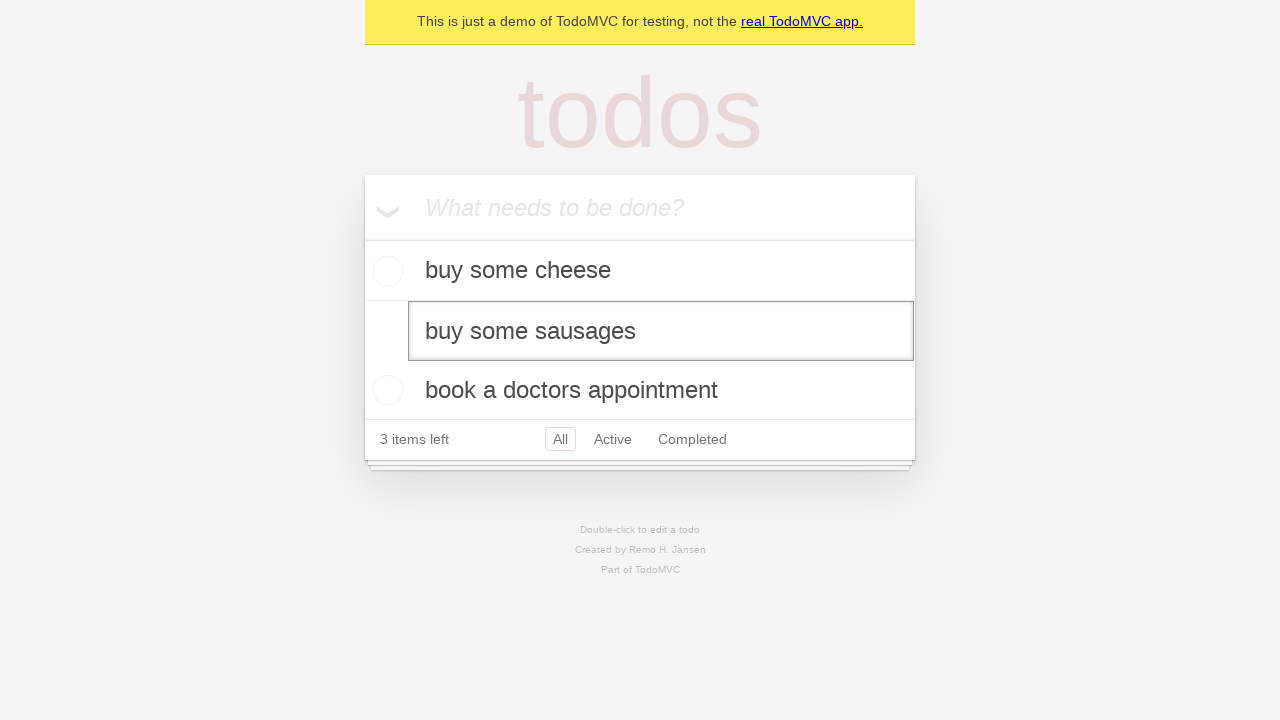

Dispatched blur event to trigger save on second todo edit
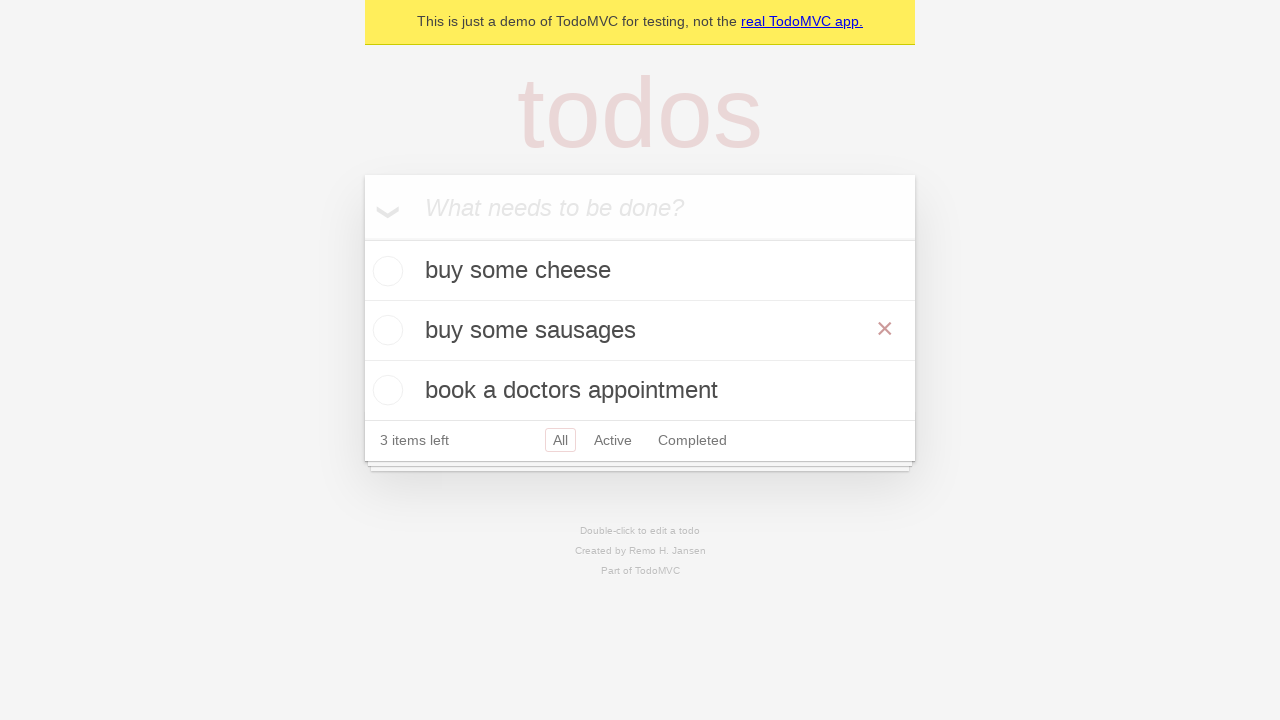

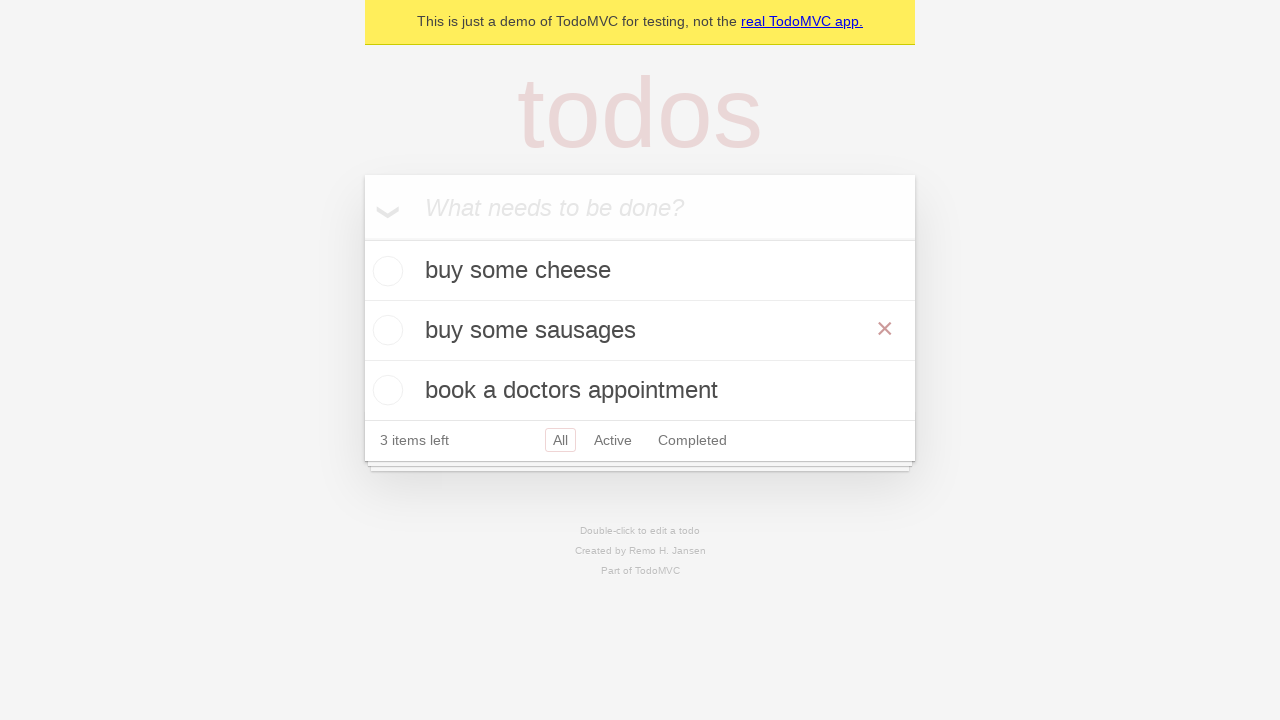